Navigates to the catalog, selects a random product from the sidebar widget, and opens its product page

Starting URL: https://intershop5.skillbox.ru

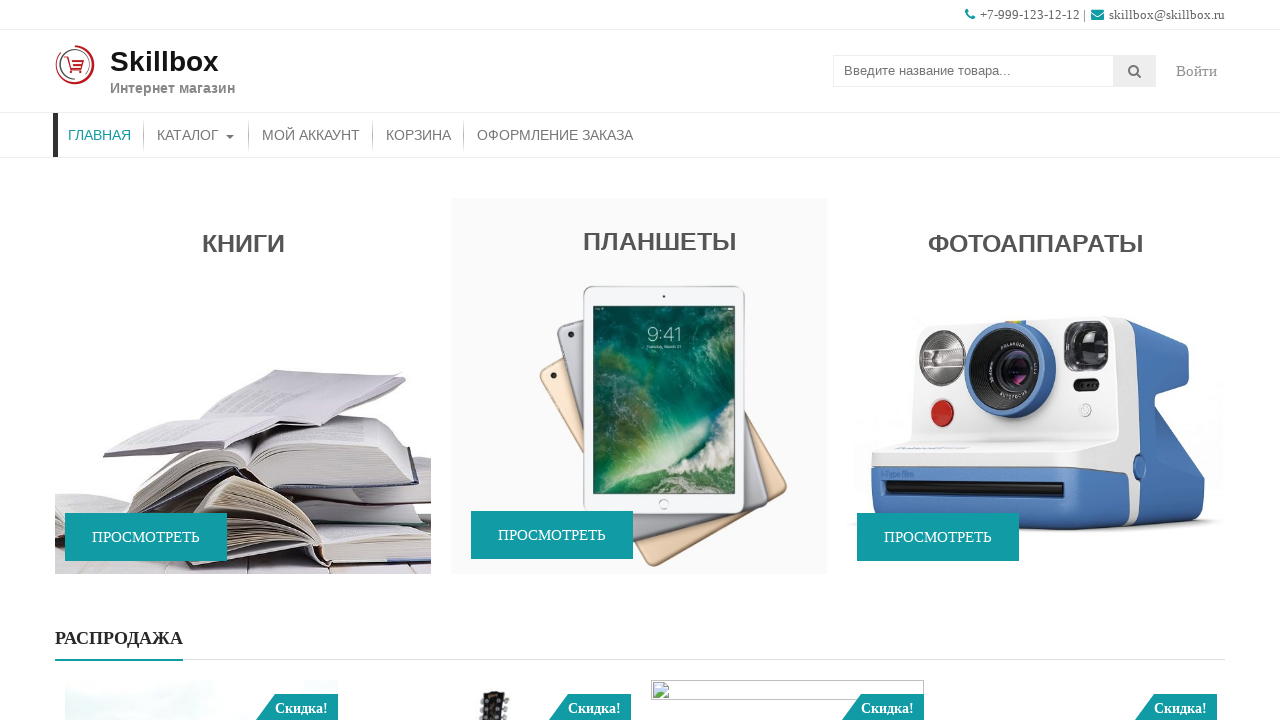

Clicked on КАТАЛОГ (catalog) link at (196, 135) on text=КАТАЛОГ
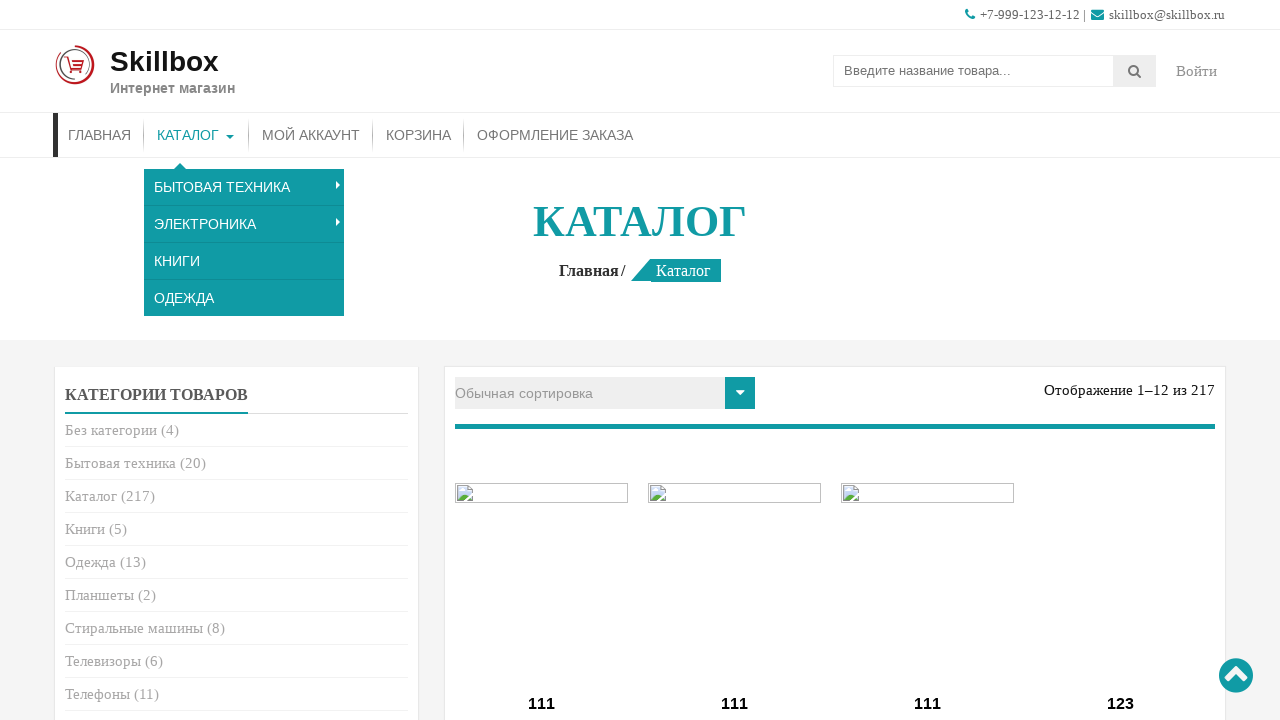

Catalog page loaded with heading 'Каталог'
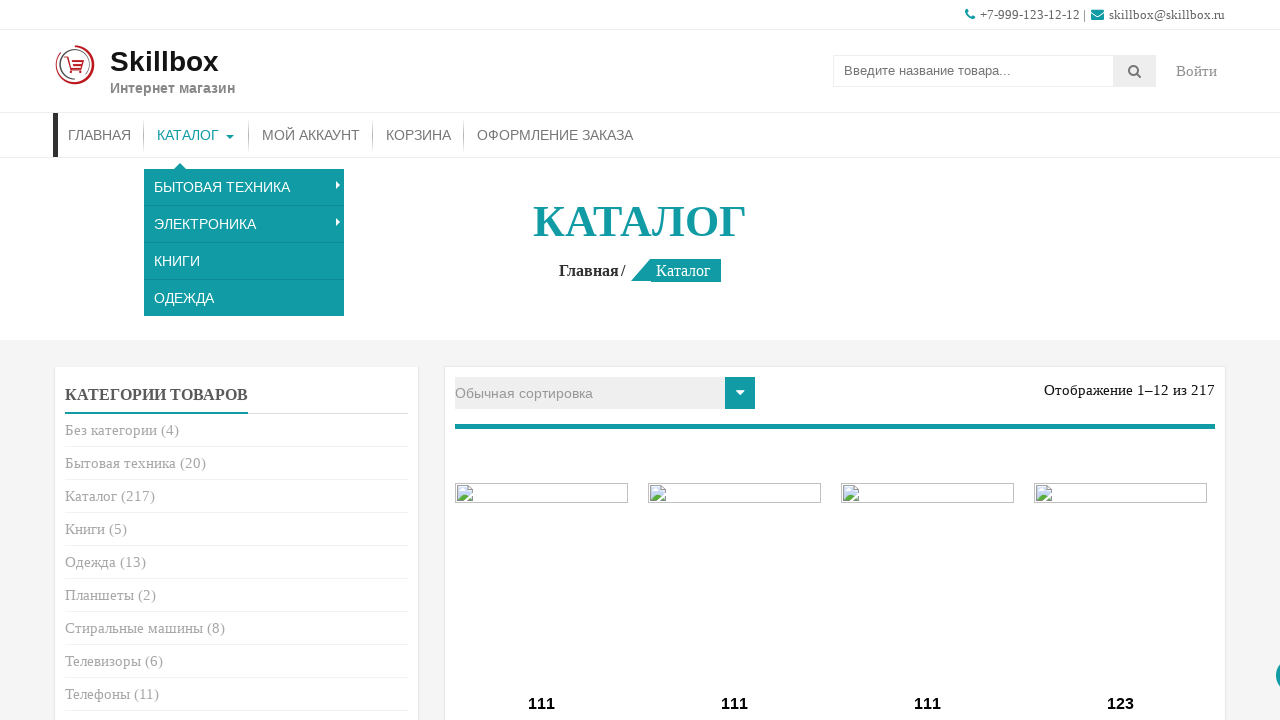

Found 5 products in the sidebar widget
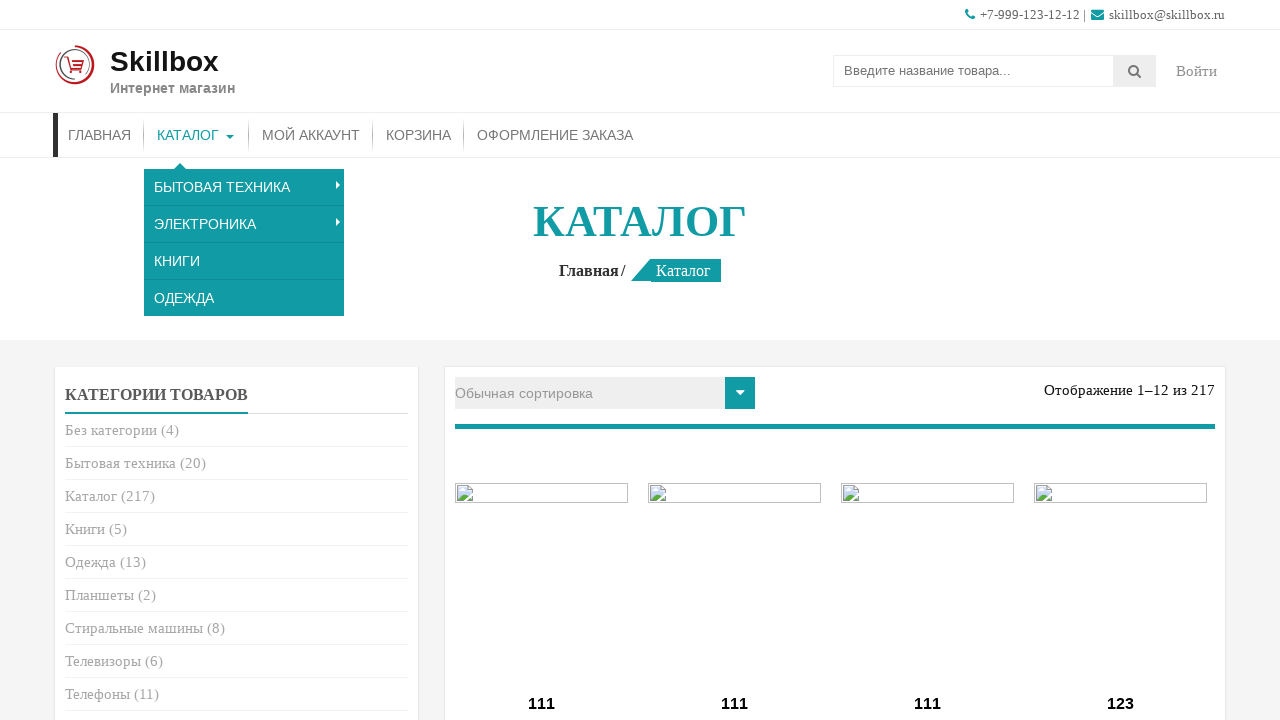

Selected random product at index 1
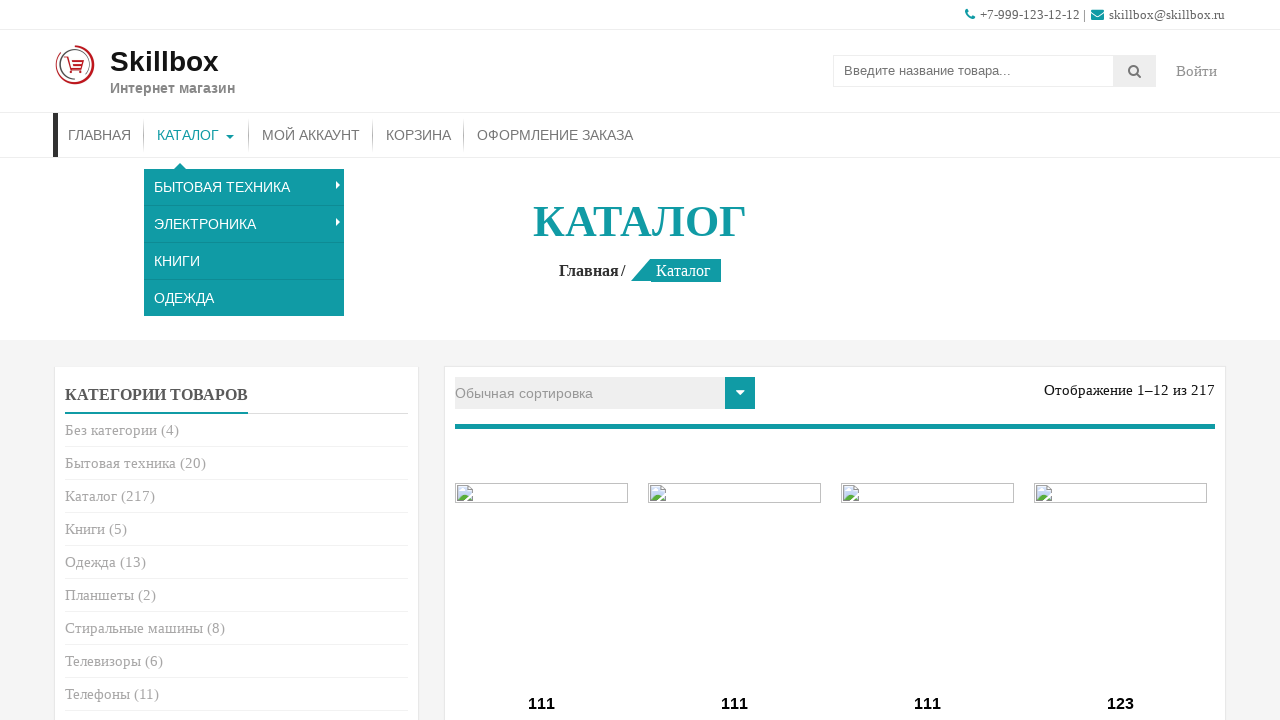

Clicked on the randomly selected product link at (236, 360) on ul.product_list_widget li >> nth=1 >> a >> nth=0
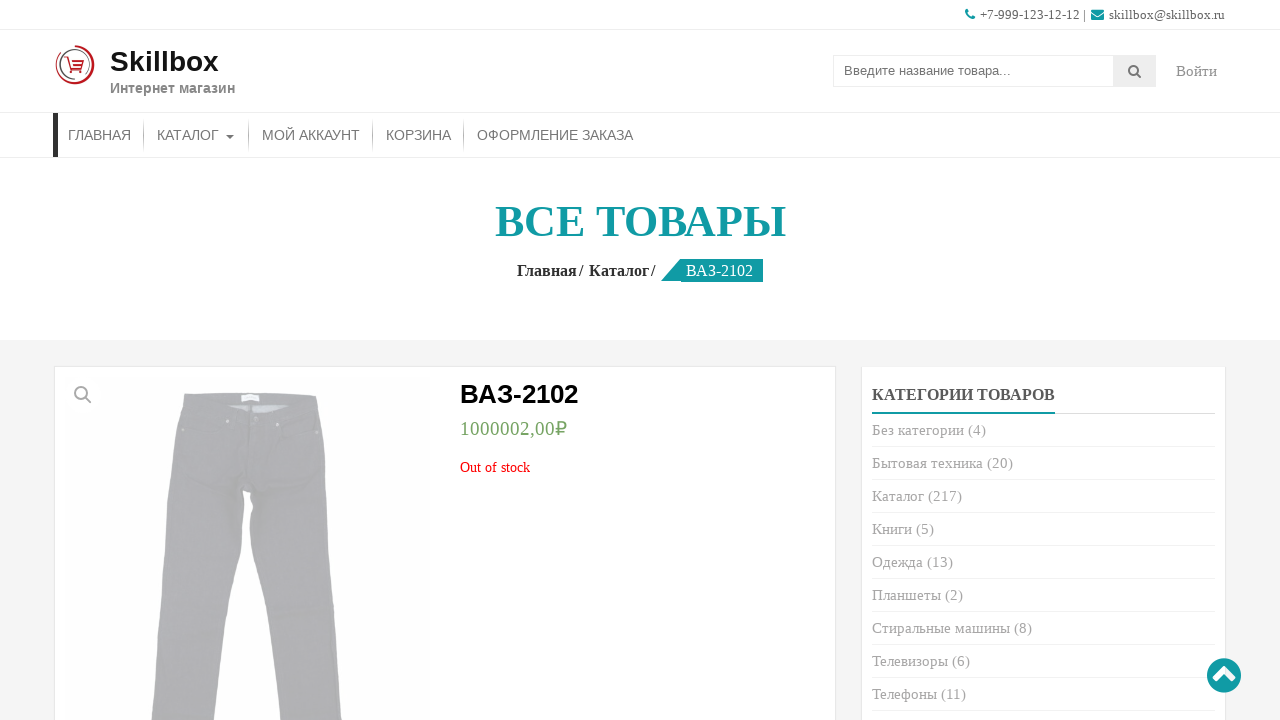

Product page loaded with product title
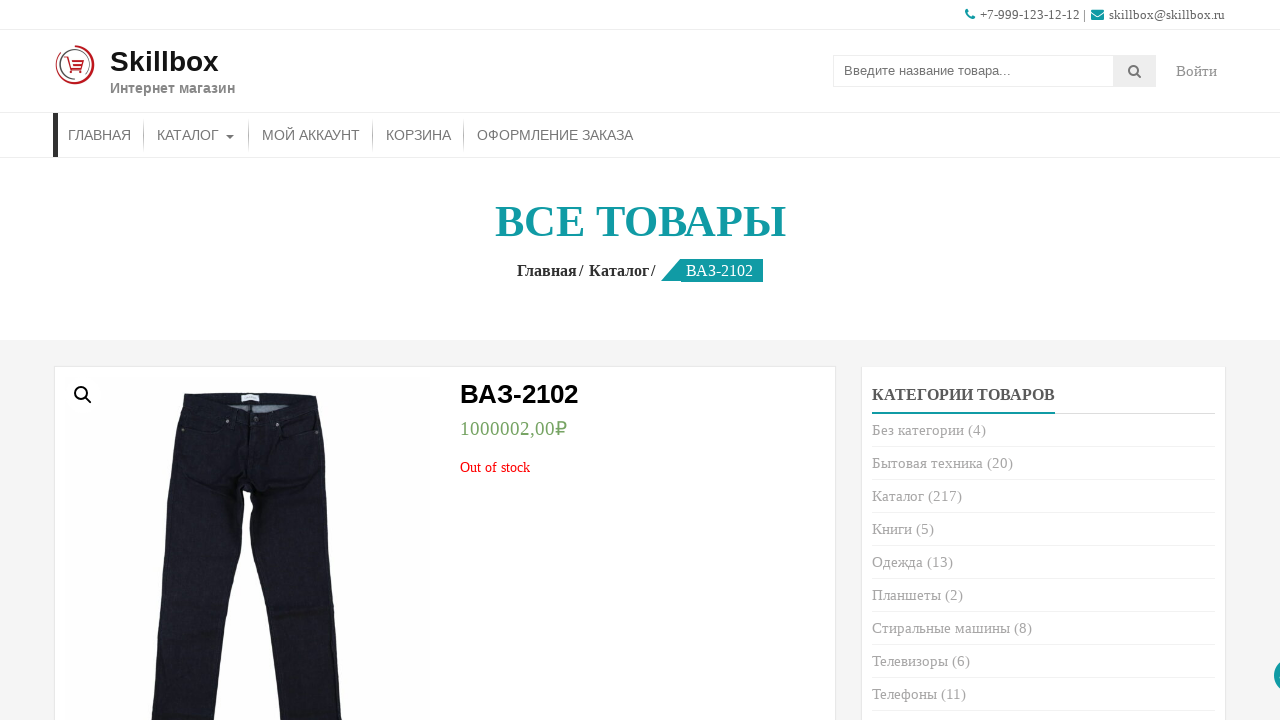

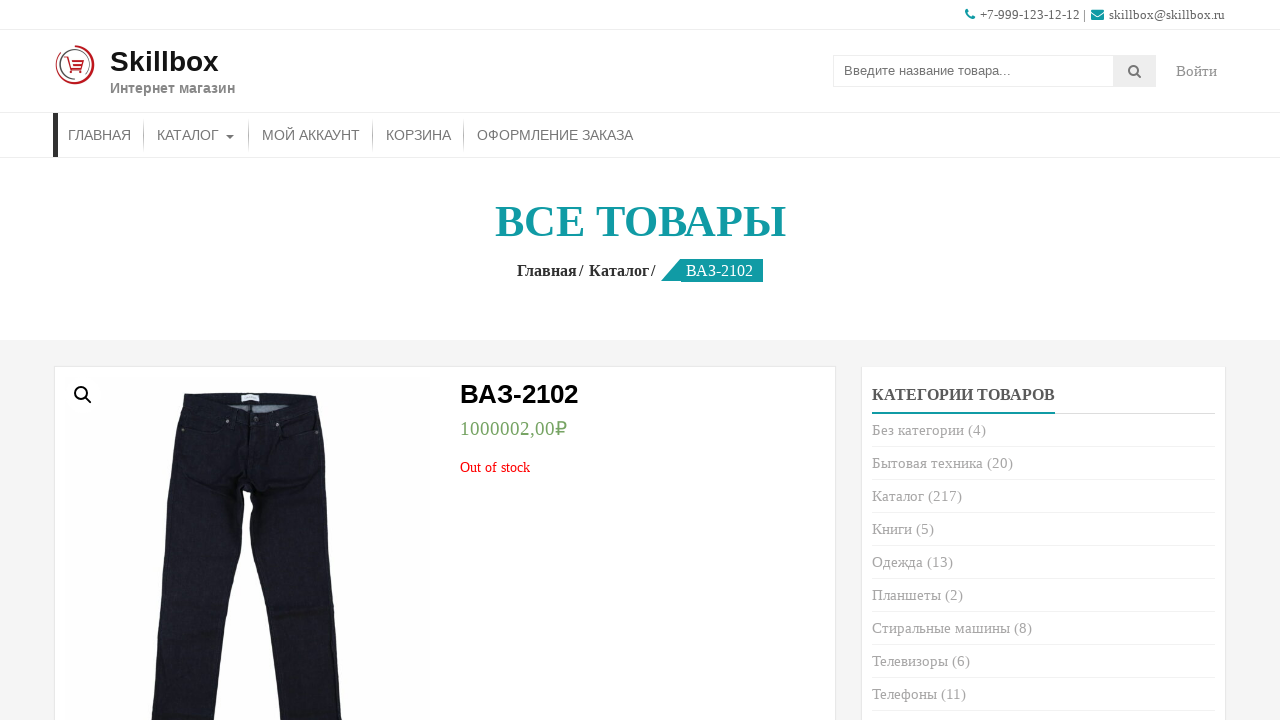